Navigates to an e-commerce demo site, clicks on the Laptops section, and iterates through pagination to view all laptop products

Starting URL: https://www.demoblaze.com

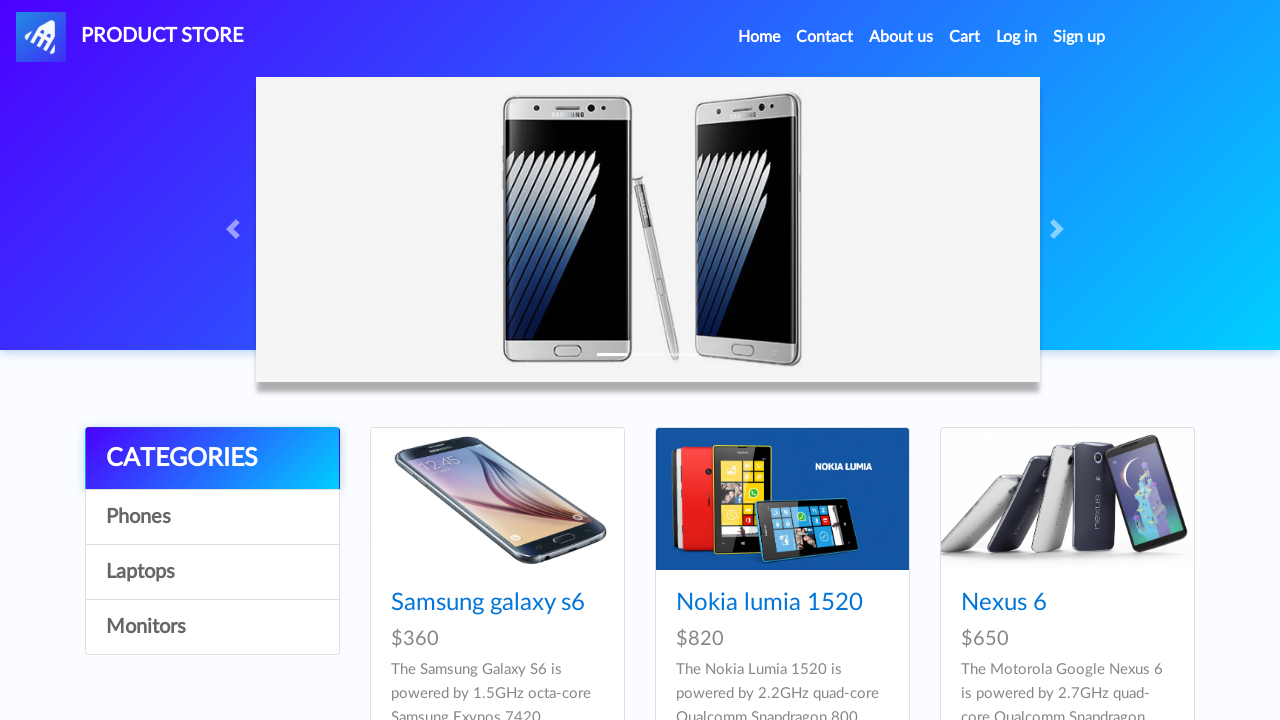

Clicked on Laptops section at (212, 572) on text=Laptops
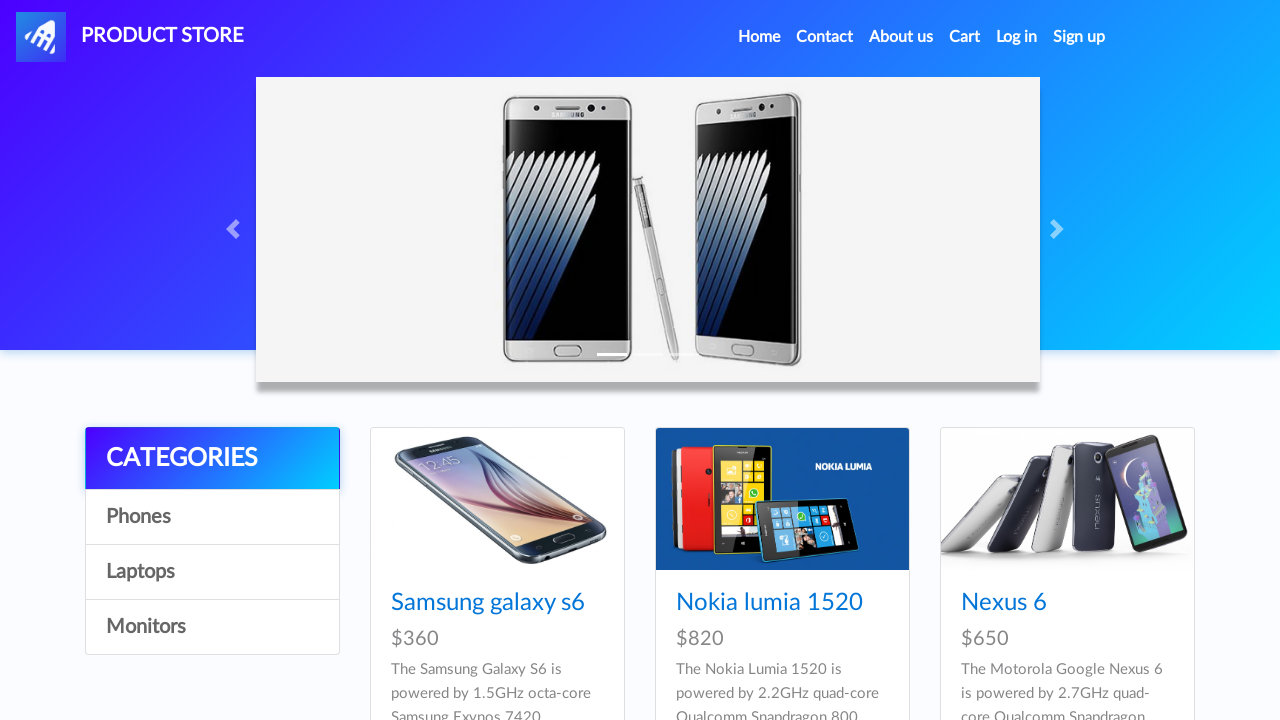

Laptop products loaded
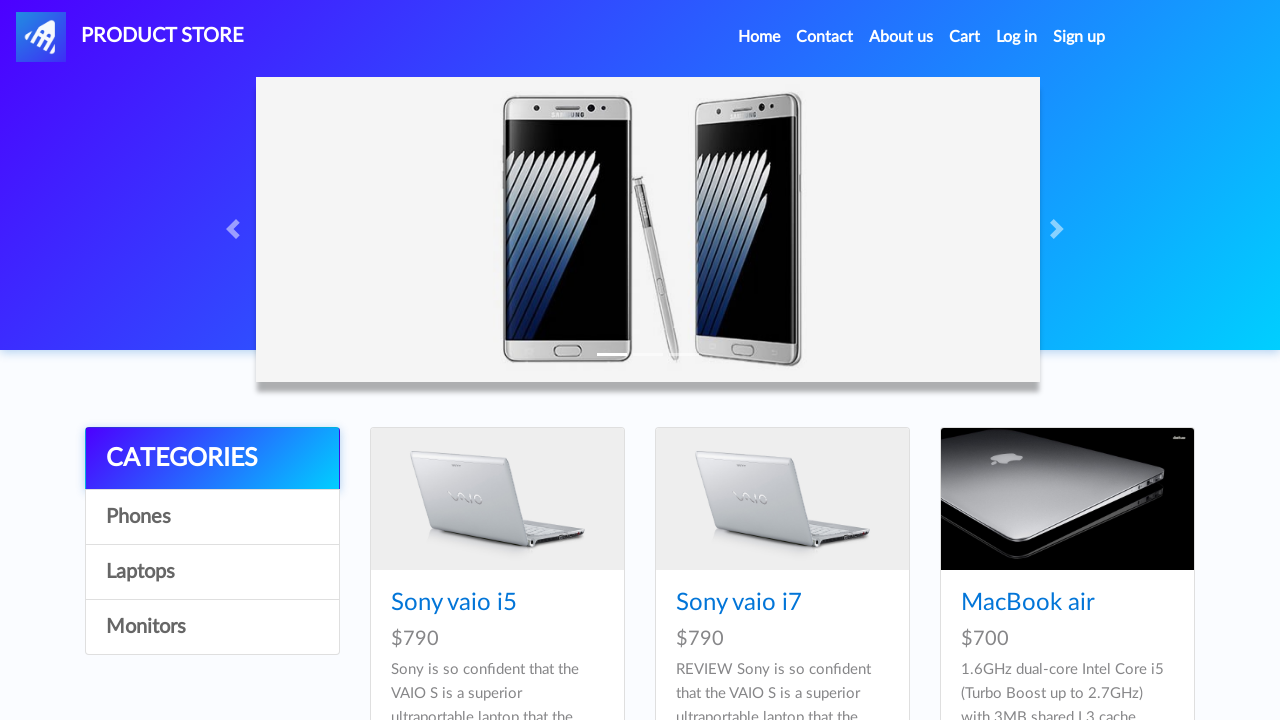

Checked for Next pagination button
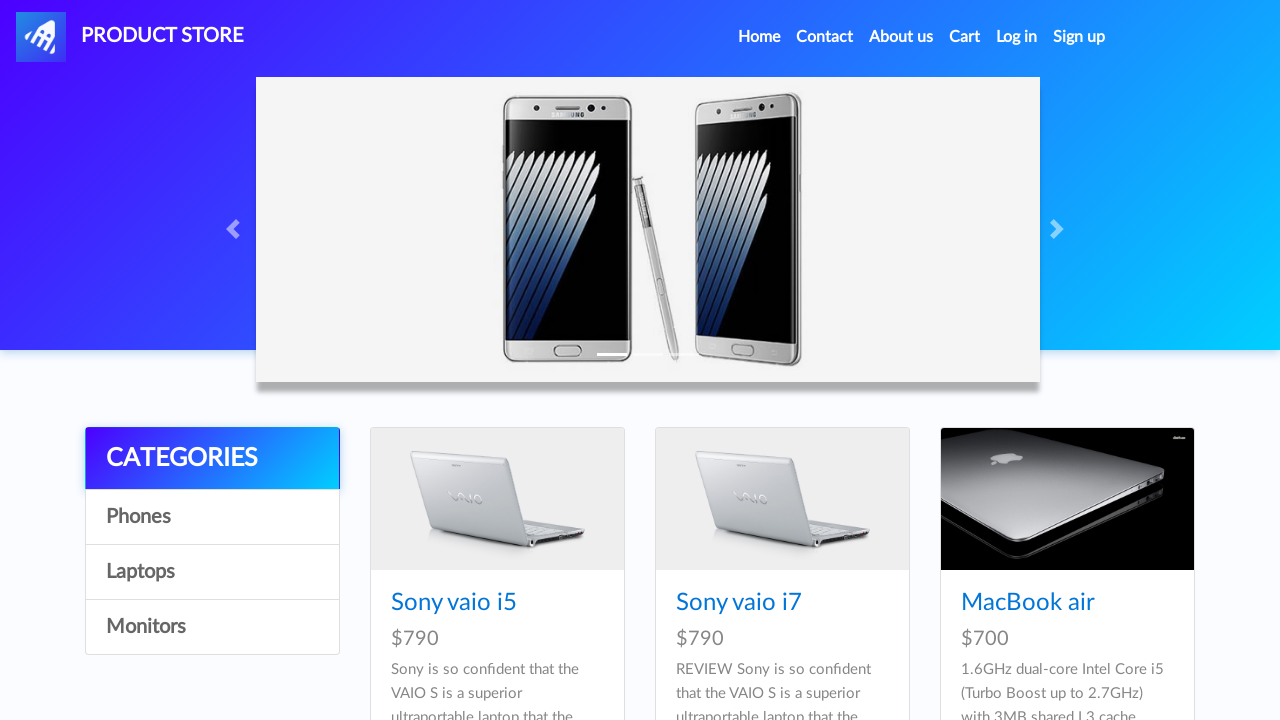

Clicked Next button to navigate to next page of laptops at (1060, 229) on text=Next
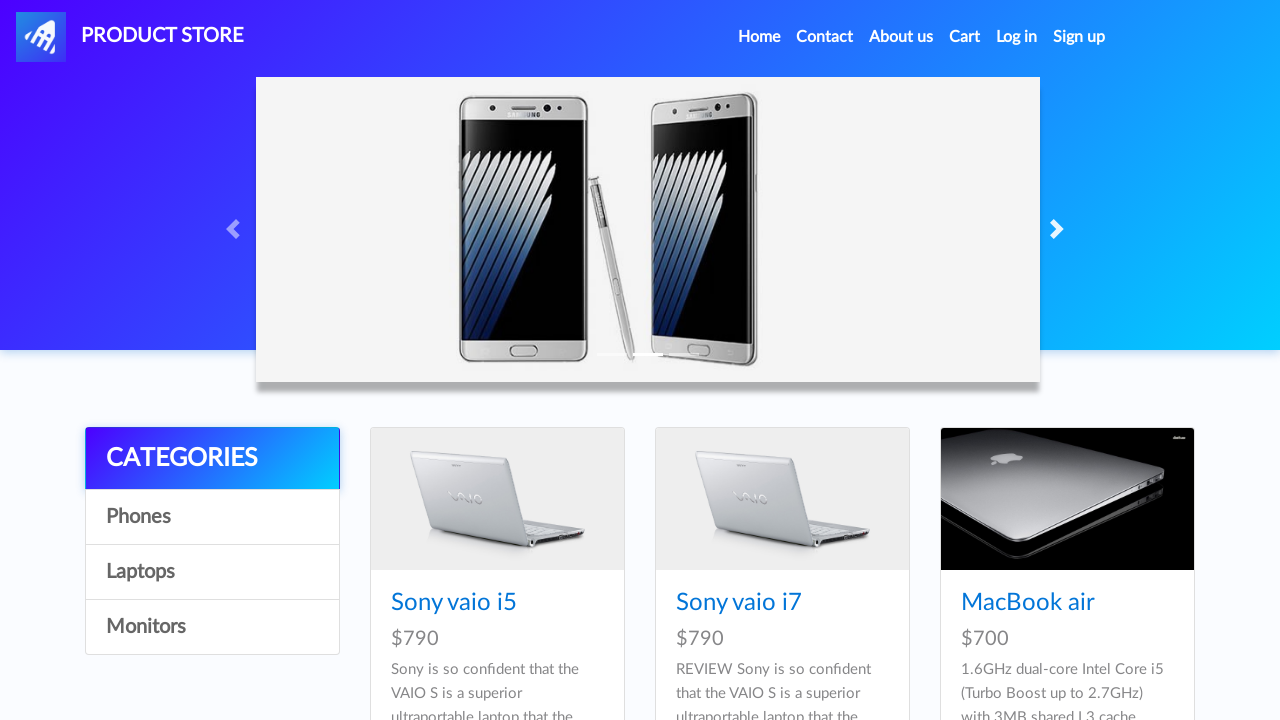

Next page of laptop products loaded
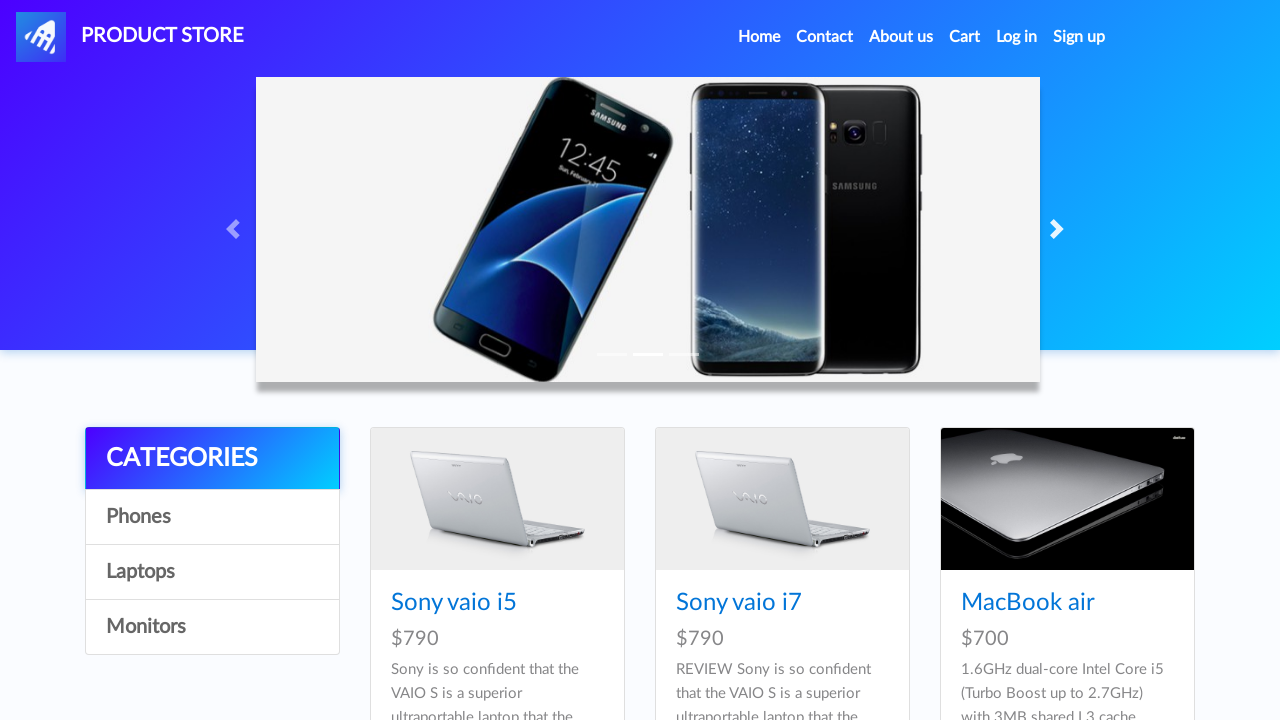

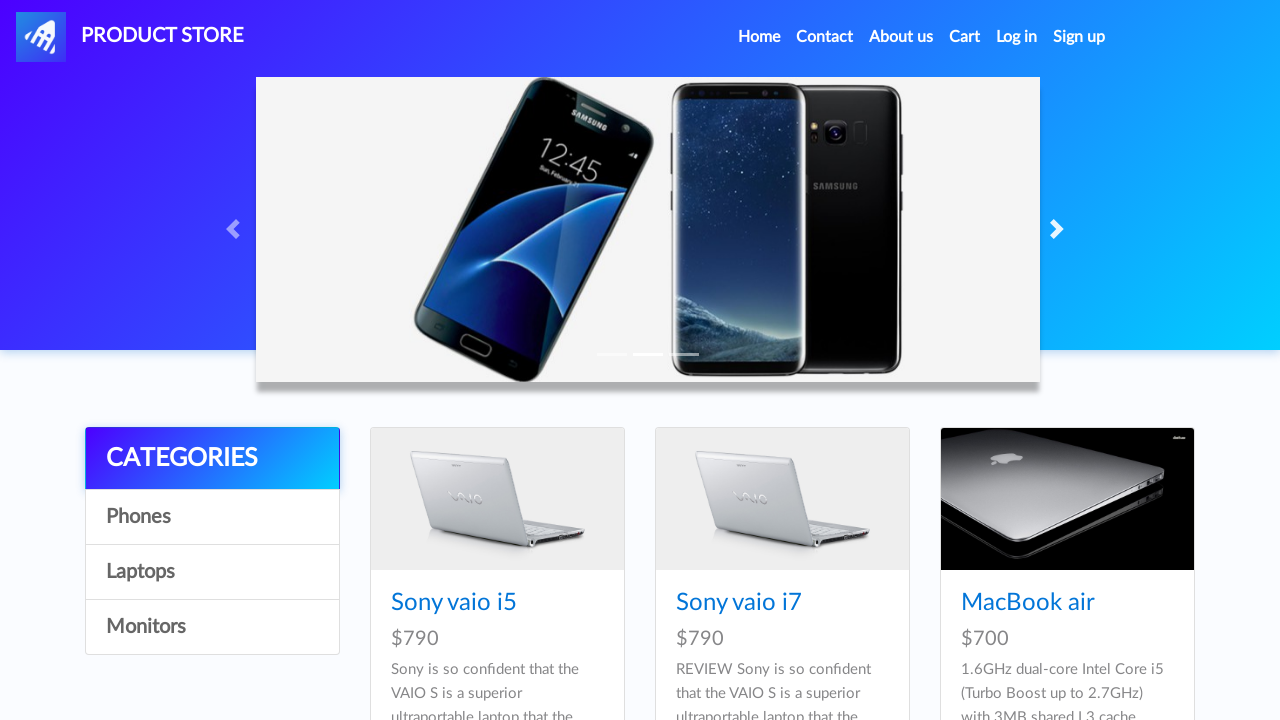